Tests form interactions on an Angular practice page by checking a checkbox, selecting a dropdown option, clicking a radio button, filling a password field, and submitting the form.

Starting URL: https://rahulshettyacademy.com/angularpractice/

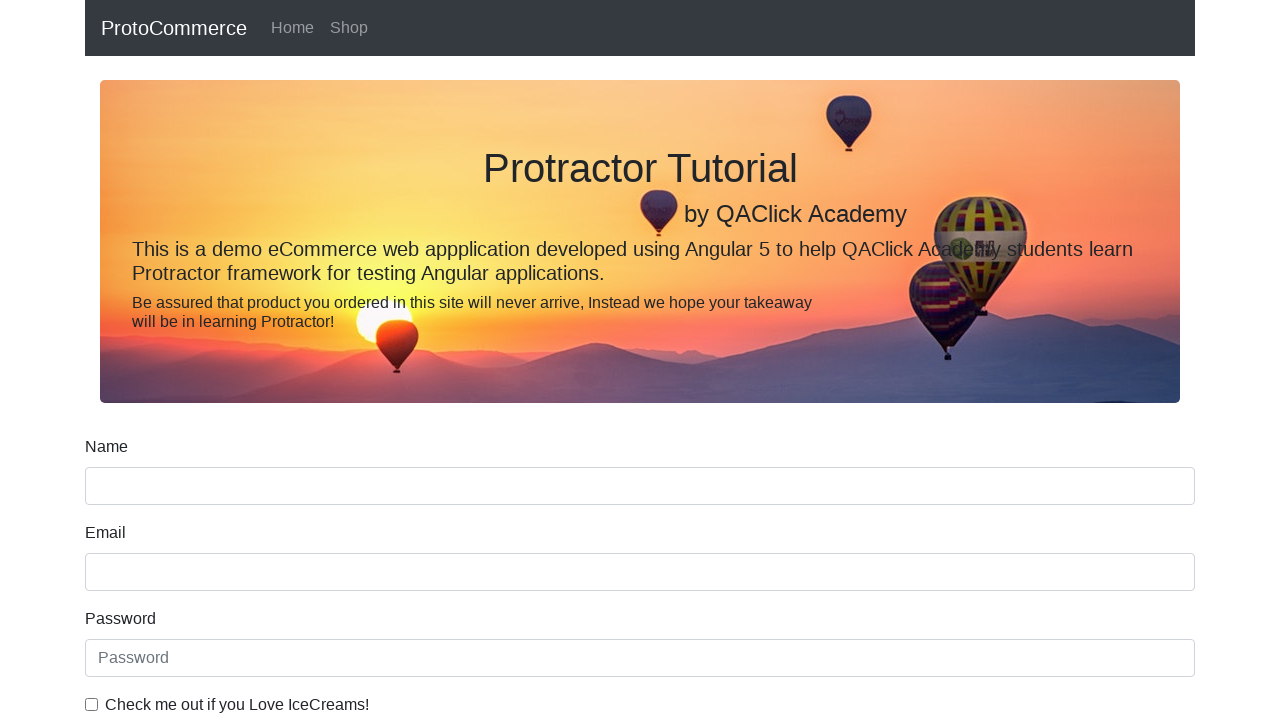

Checked the ice cream checkbox at (92, 704) on internal:label="Check me out if you Love IceCreams!"i
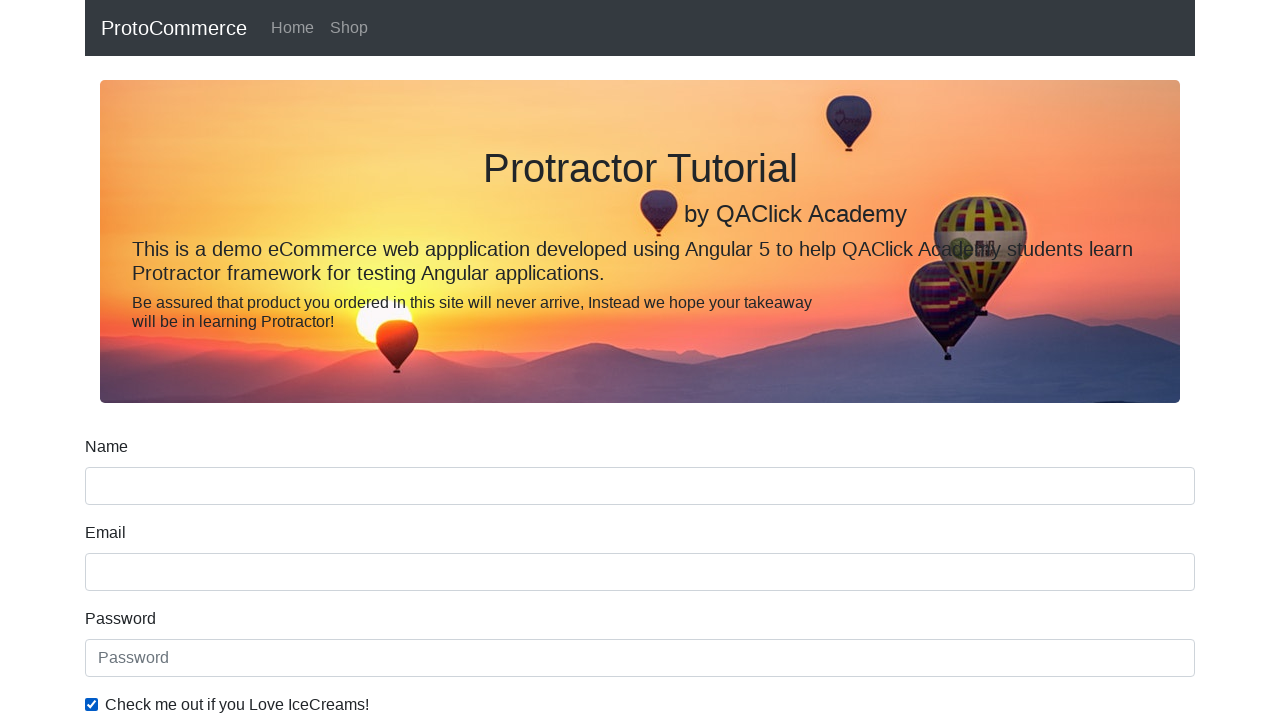

Selected 'Female' from Gender dropdown on internal:label="Gender"i
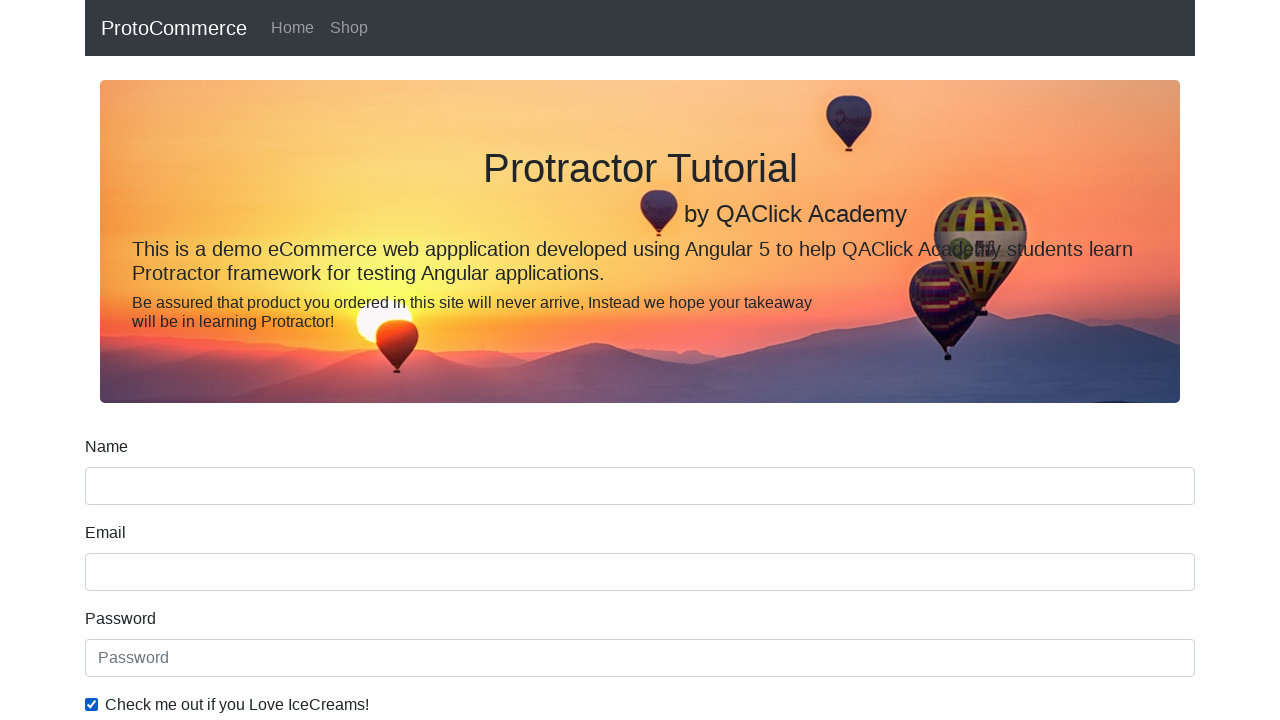

Clicked the Employed radio button at (326, 360) on internal:label="Employed"i
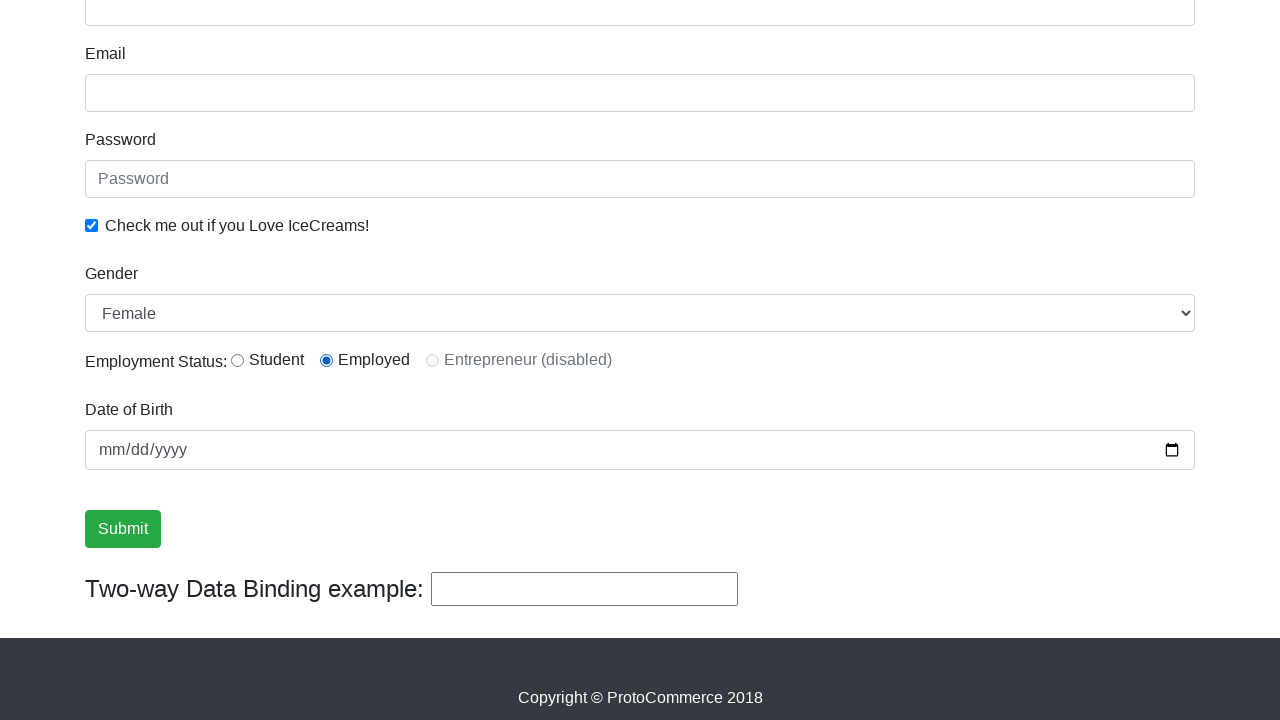

Filled password field with 'TestPass123' on internal:attr=[placeholder="Password"i]
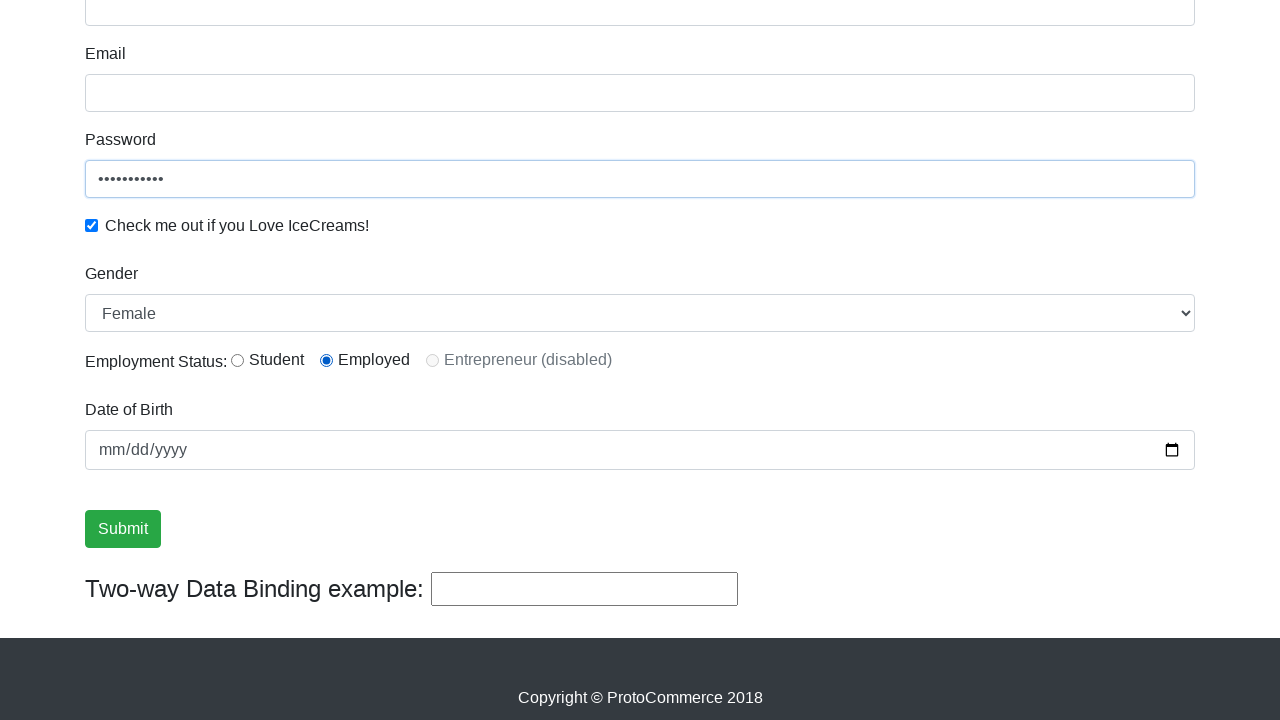

Clicked the Submit button to submit the form at (123, 529) on internal:role=button[name="Submit"i]
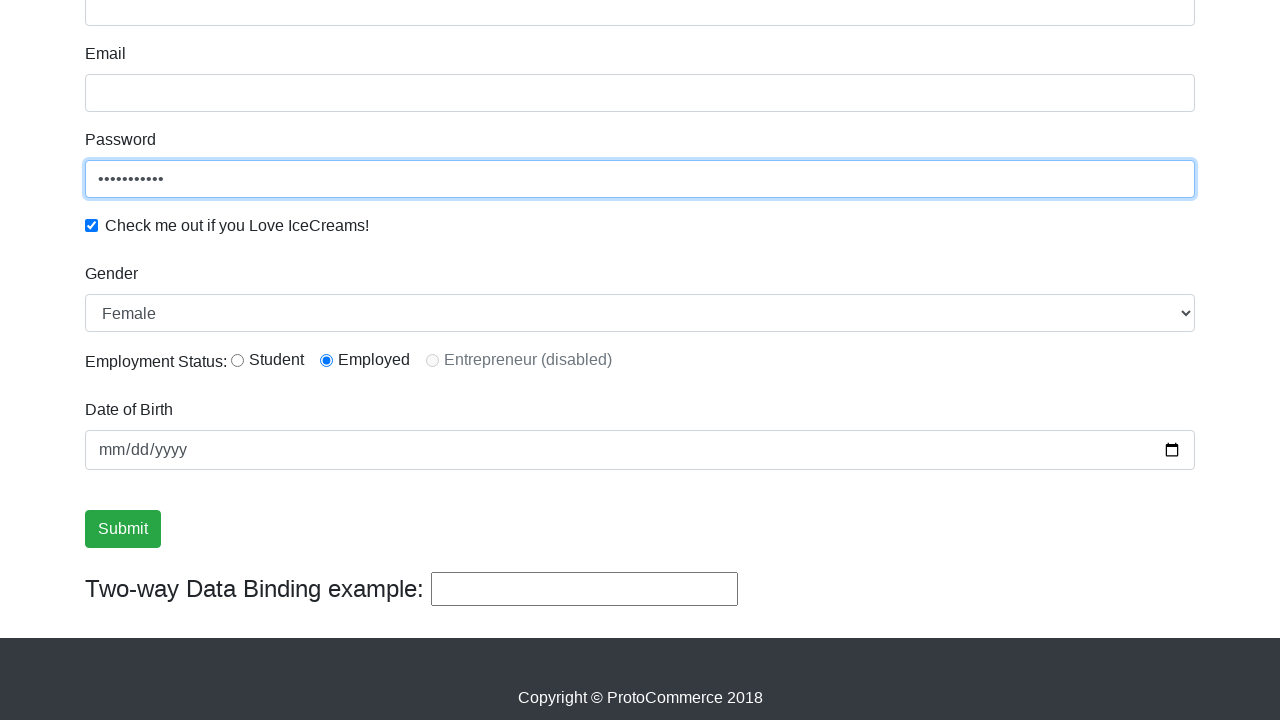

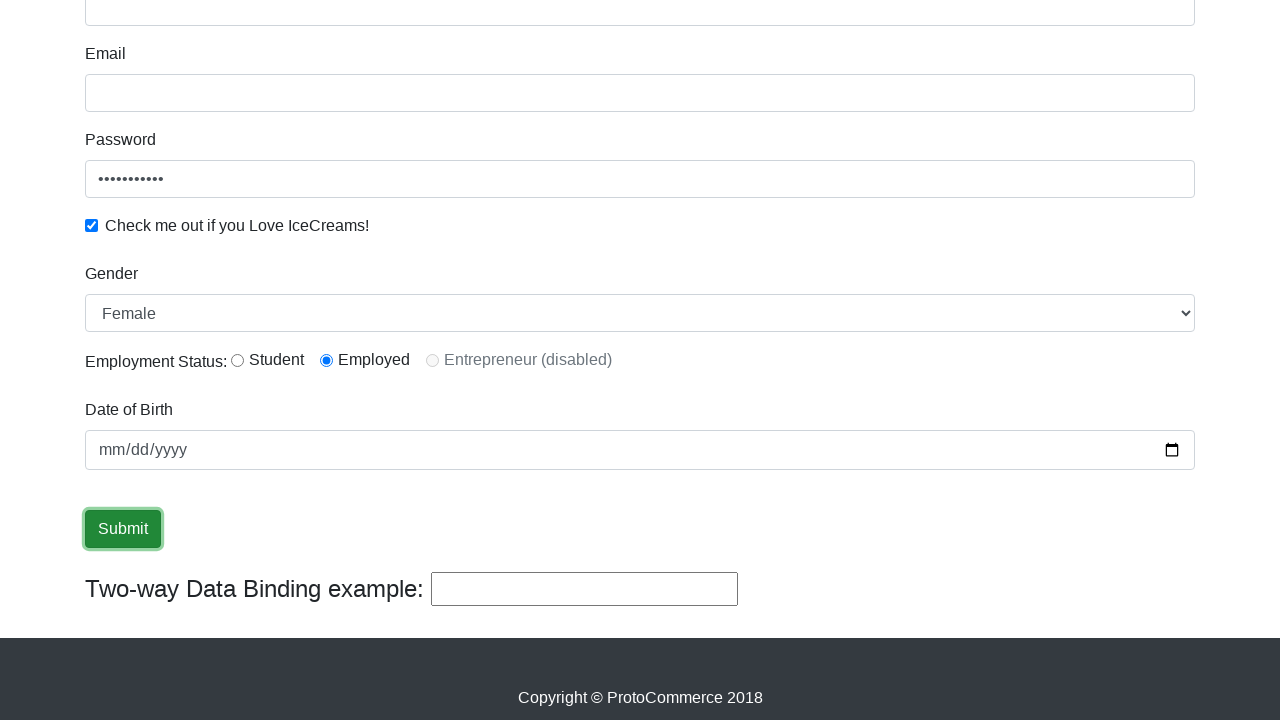